Tests a form submission by filling in text fields for name, email, and addresses, then verifying the submitted data is displayed correctly

Starting URL: http://85.192.34.140:8081

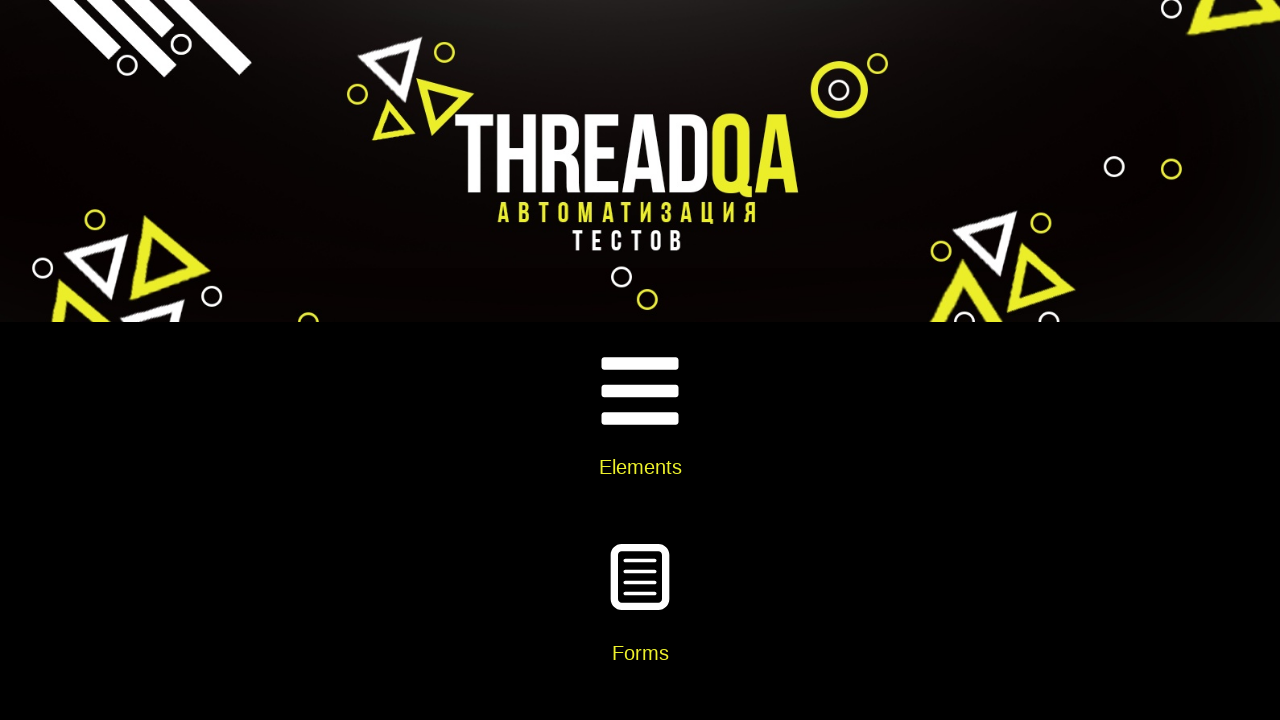

Clicked on Elements card at (640, 467) on xpath=//div[@class='card-body']//h5[text() = 'Elements']
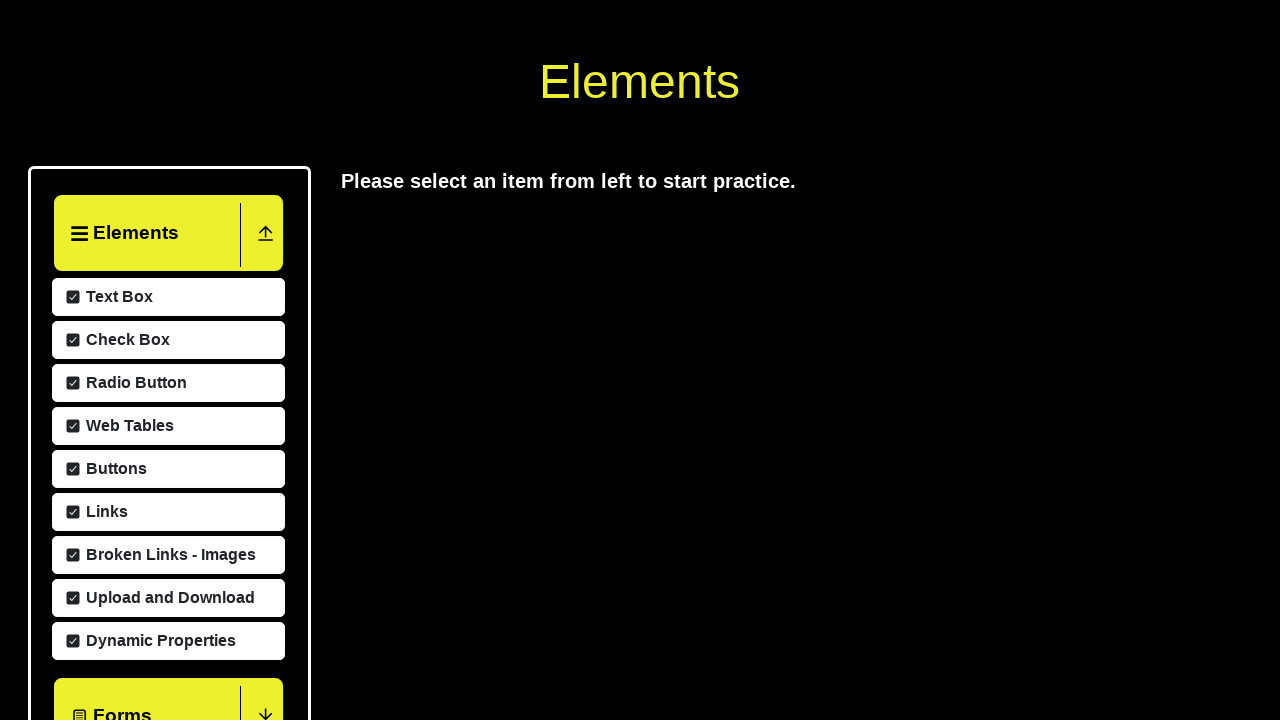

Clicked on Text Box menu item at (117, 589) on xpath=//span[text() = 'Text Box']
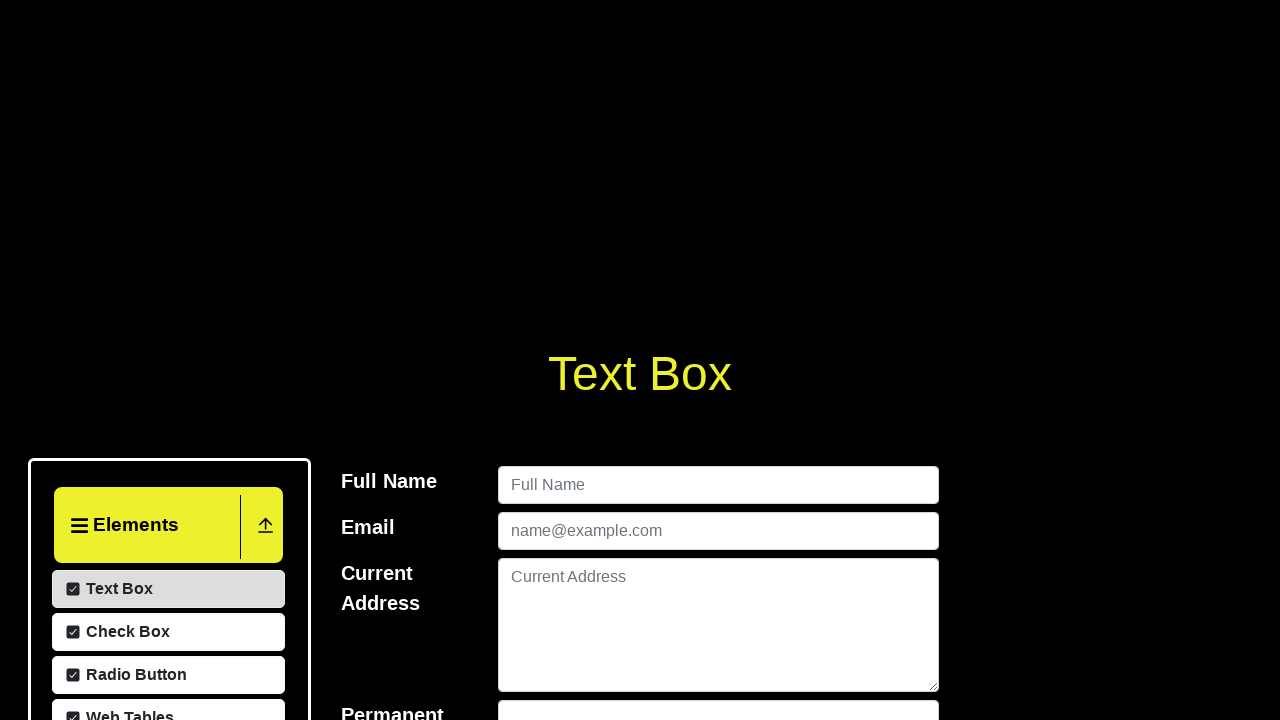

Filled name field with 'Thomas Anderson' on #userName
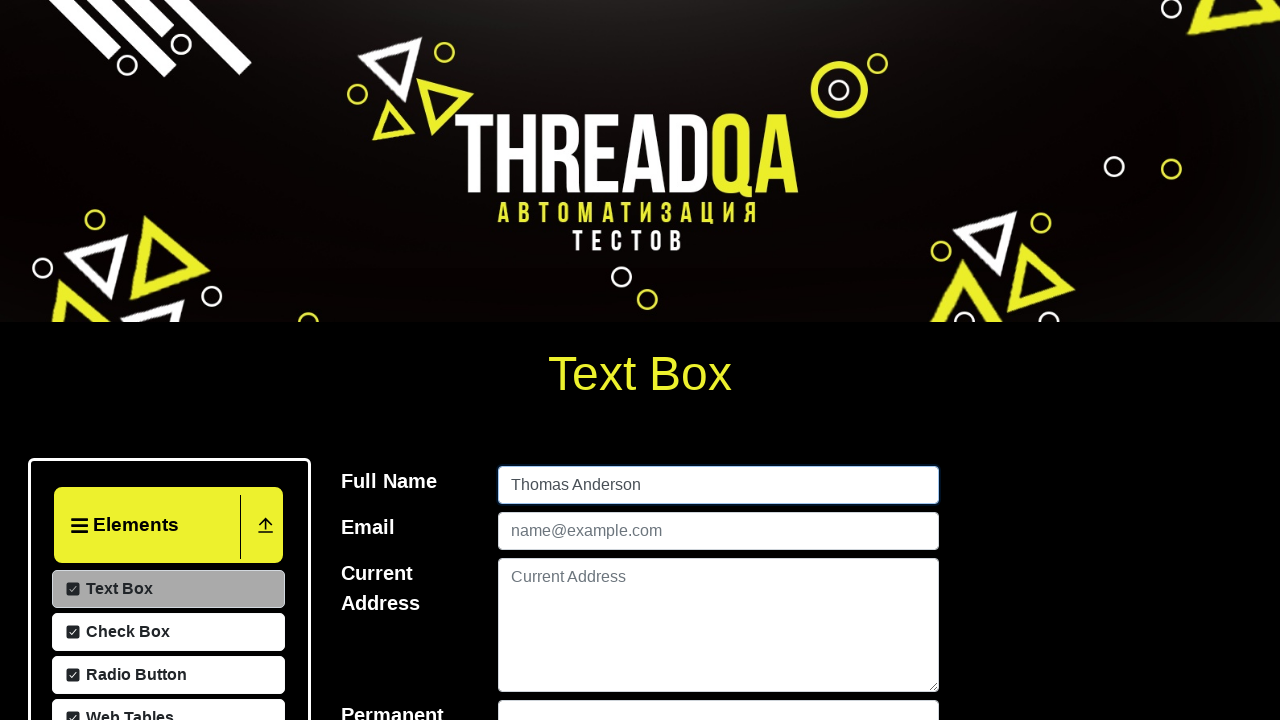

Filled email field with 'thomasAnderson@mail.ru' on #userEmail
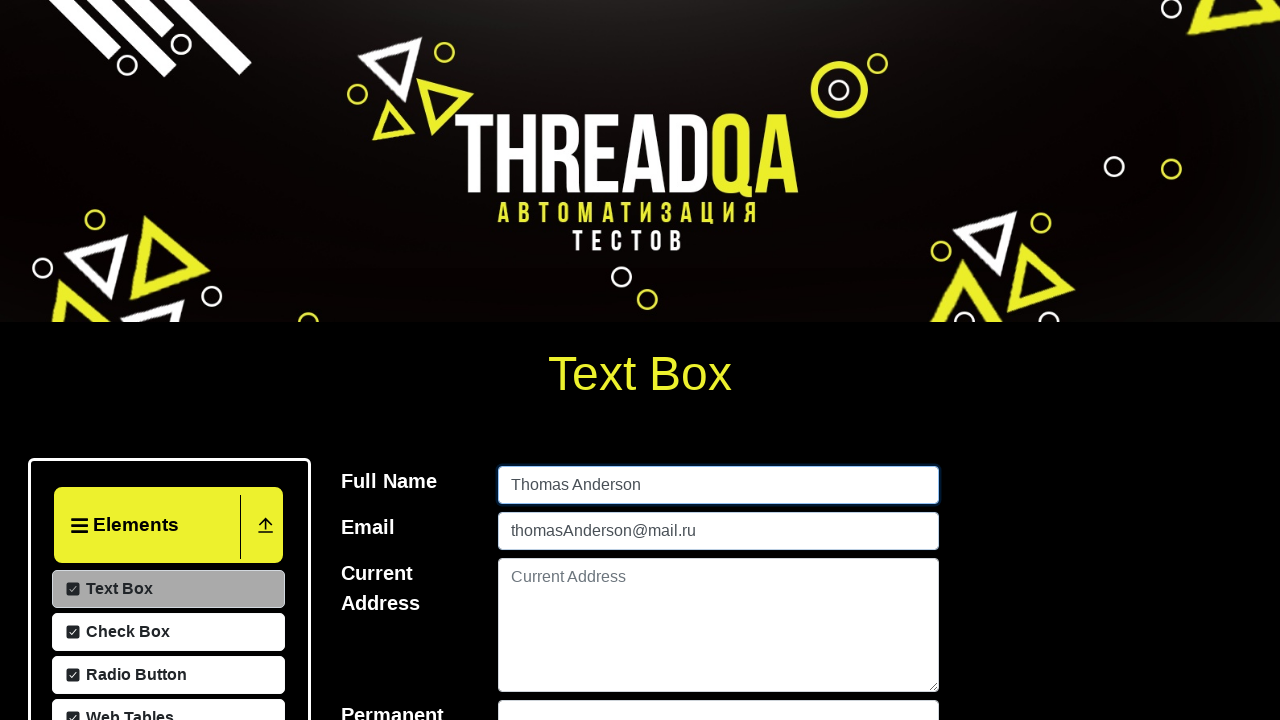

Filled current address field with 'Moscow Lenina 41' on #currentAddress
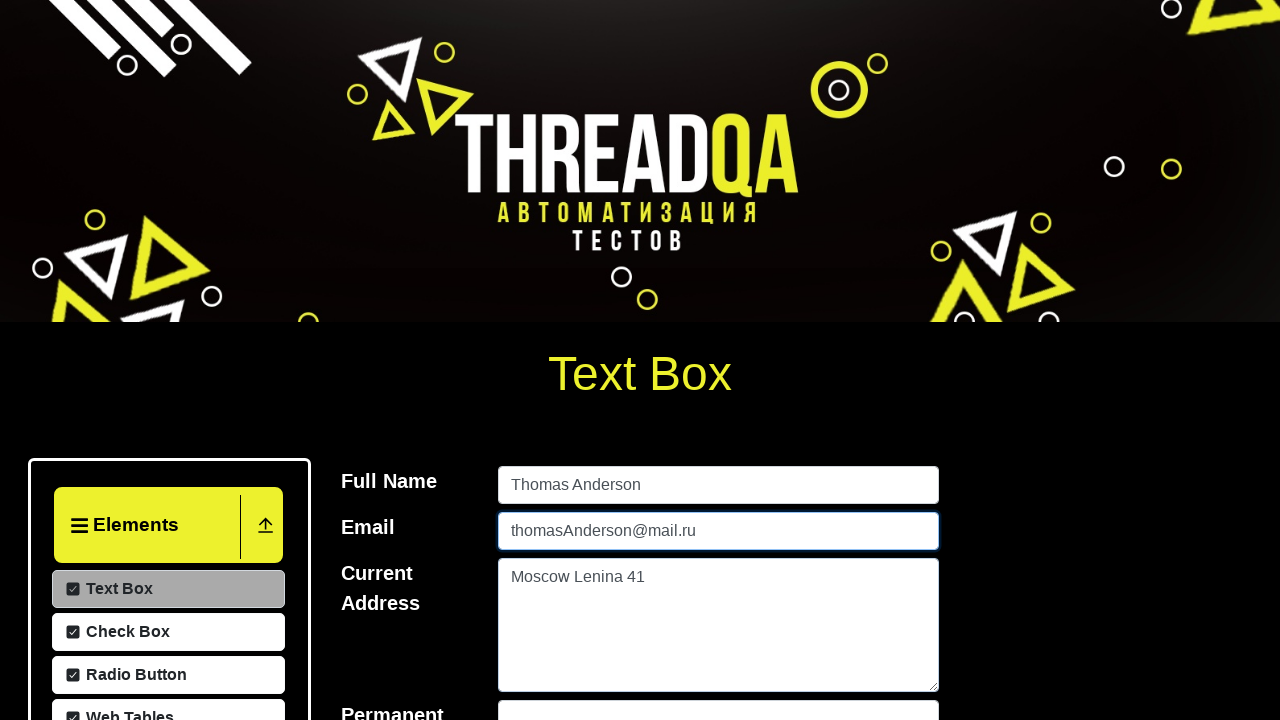

Filled permanent address field with 'Usa Los Angeles' on #permanentAddress
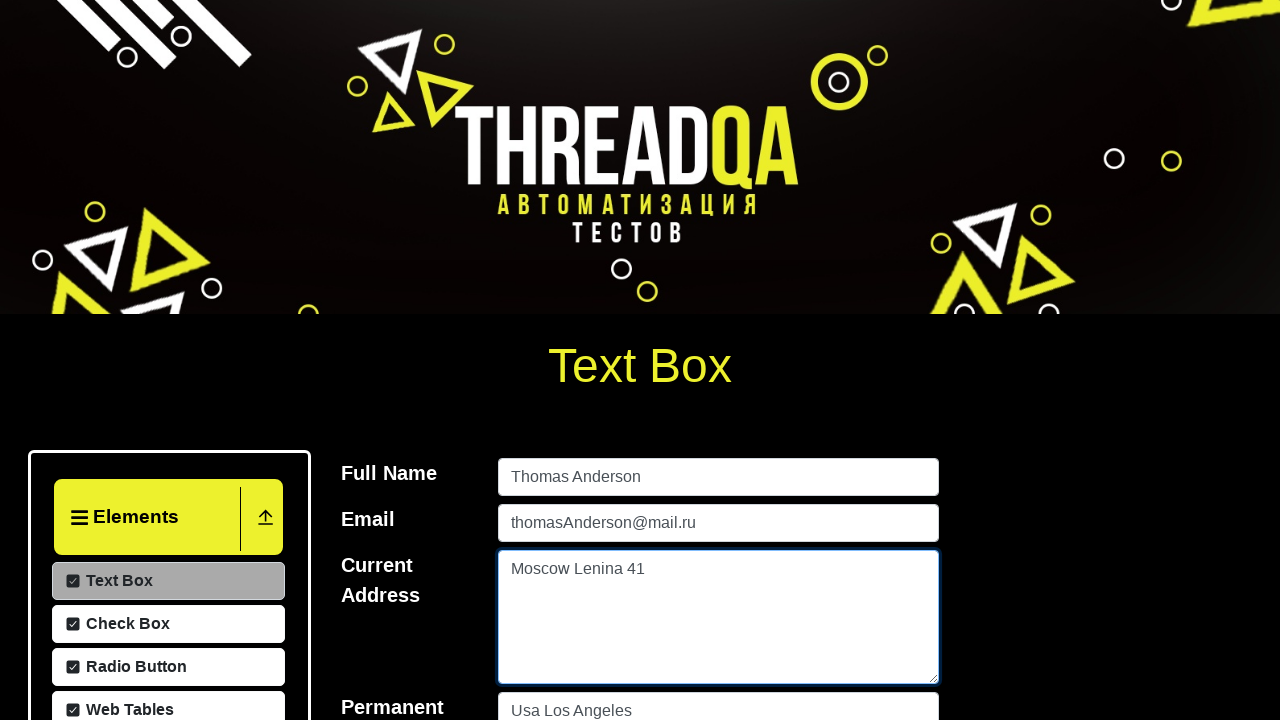

Clicked submit button to submit the form at (902, 360) on #submit
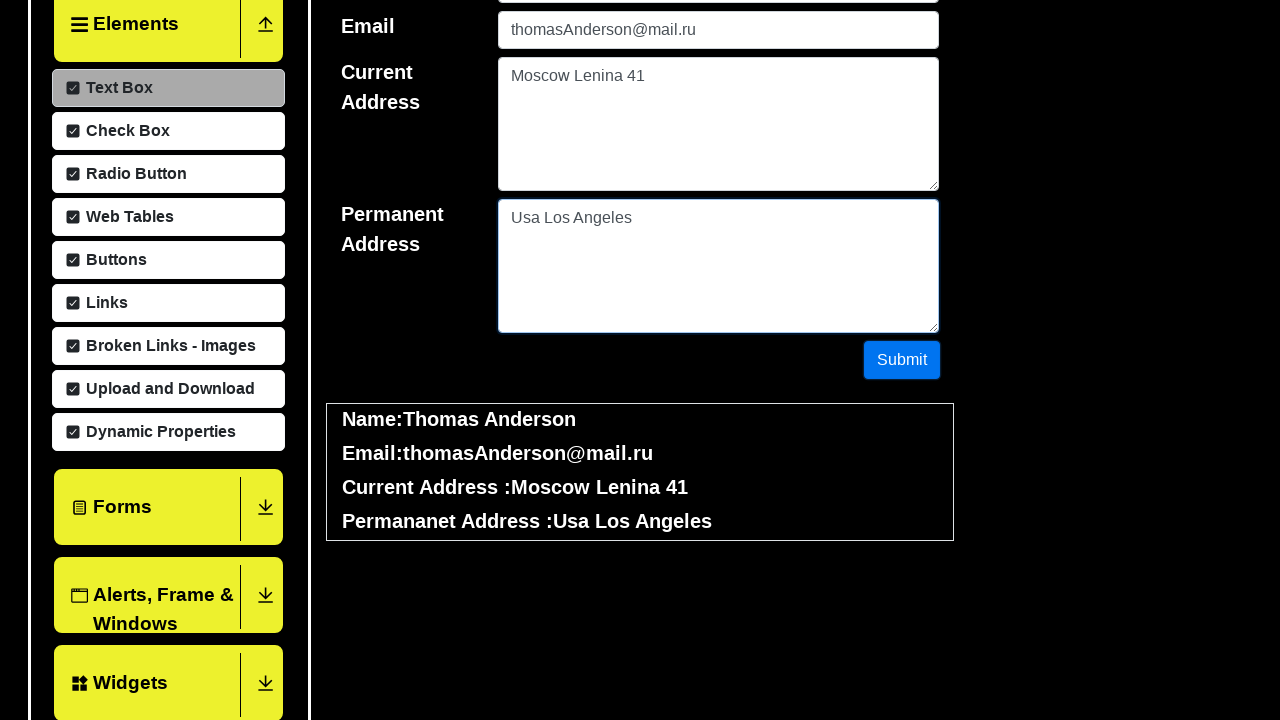

Form output section loaded
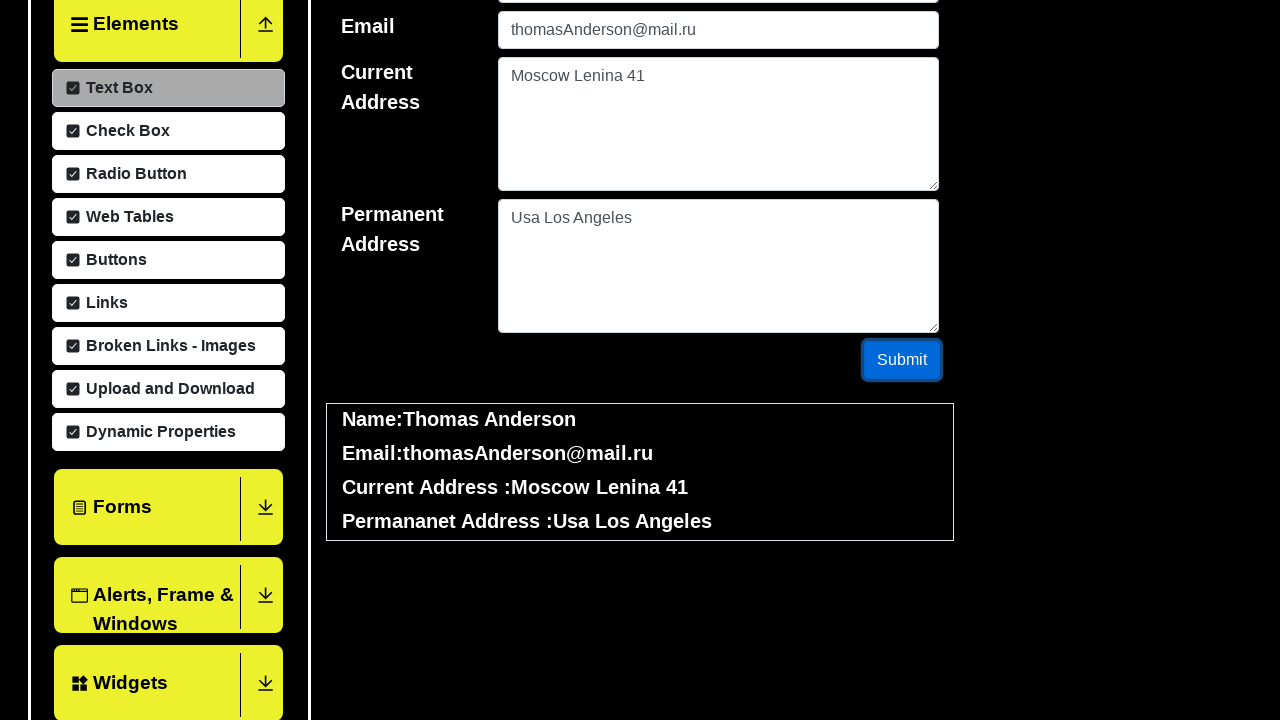

Located name element in output
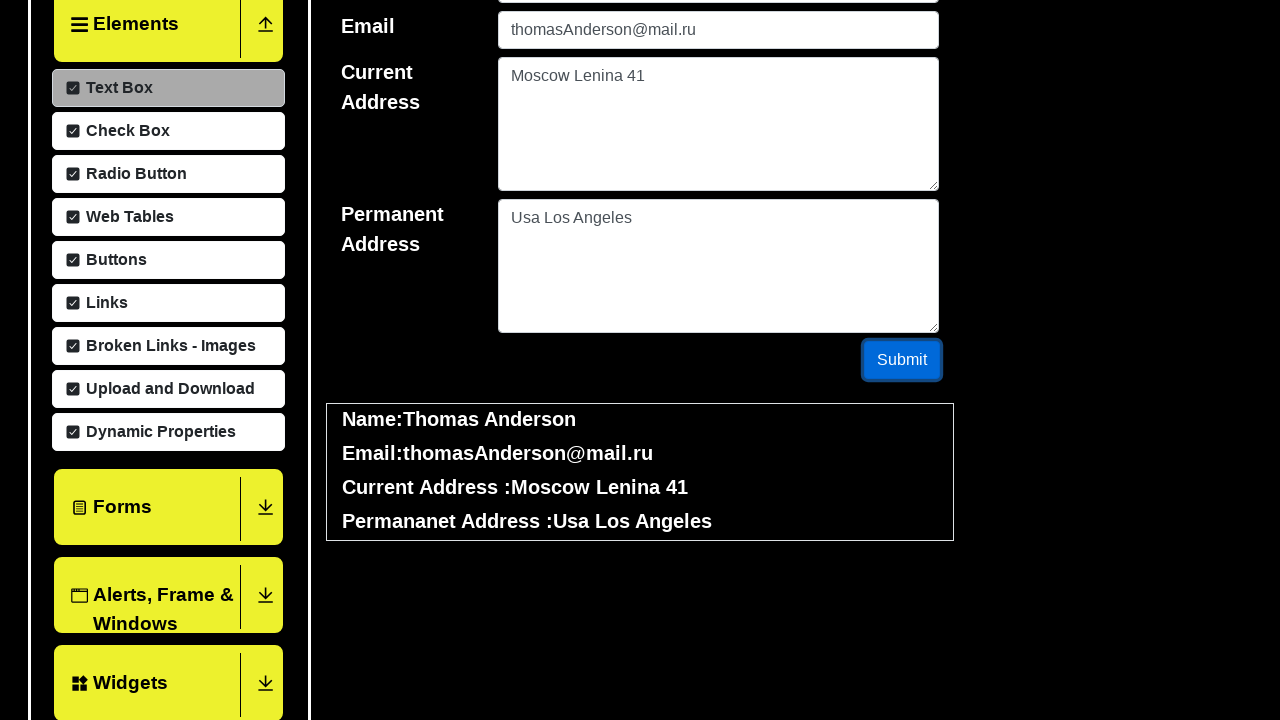

Located email element in output
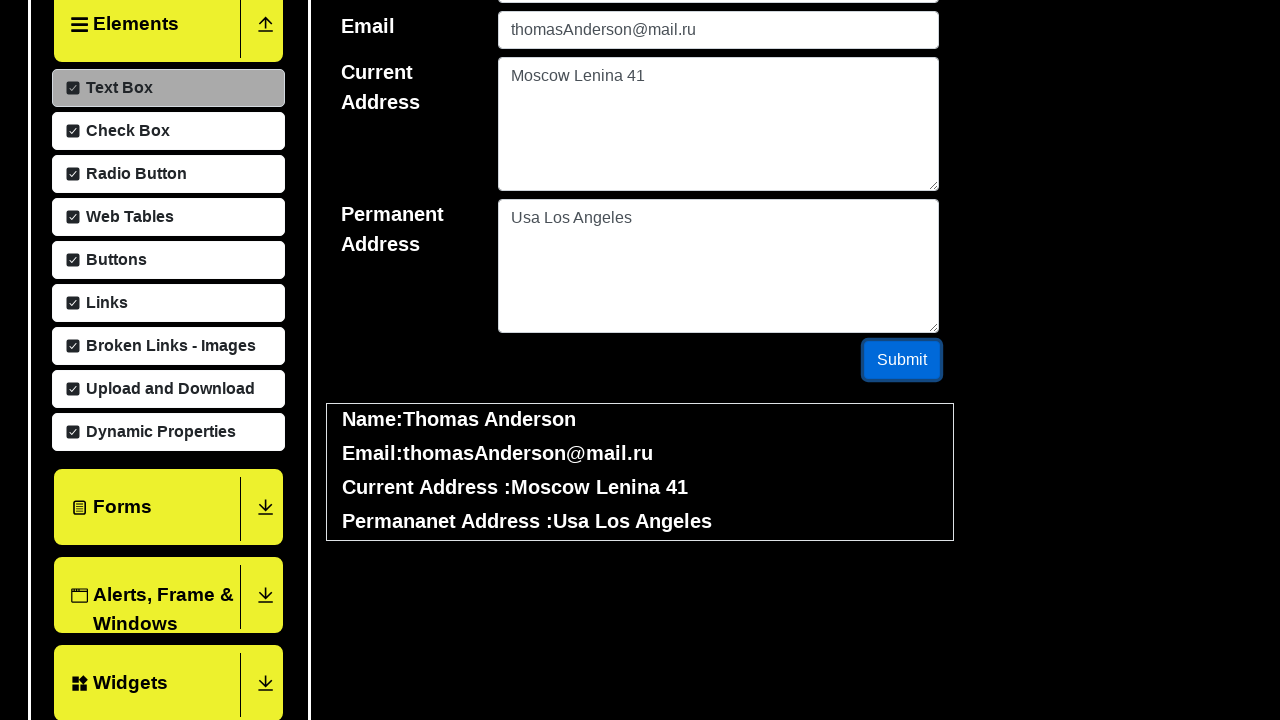

Located current address element in output
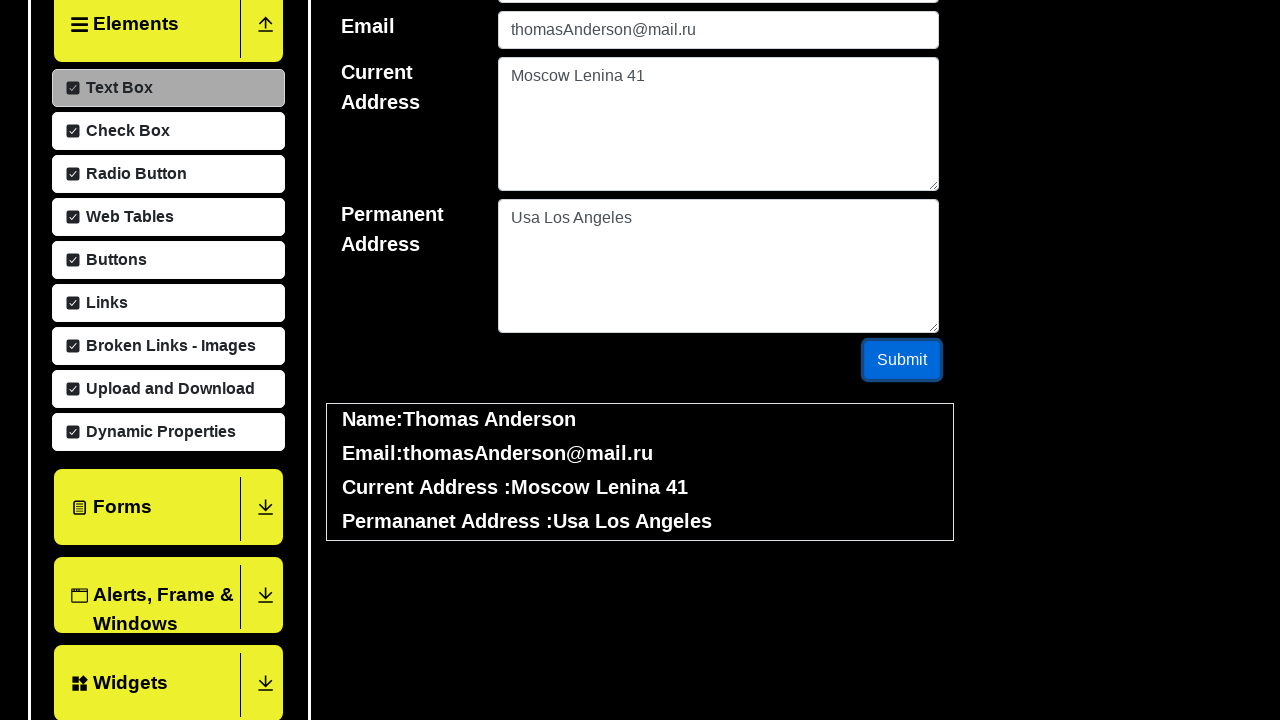

Located permanent address element in output
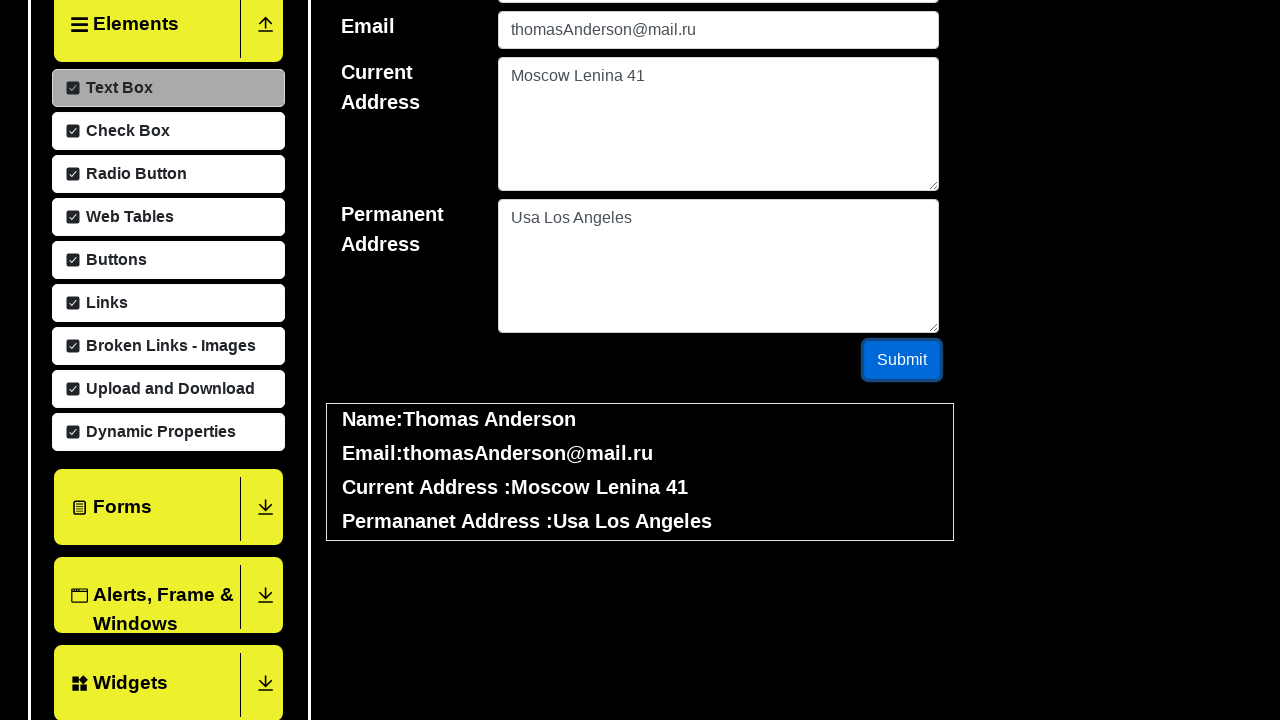

Verified name 'Thomas Anderson' is displayed in output
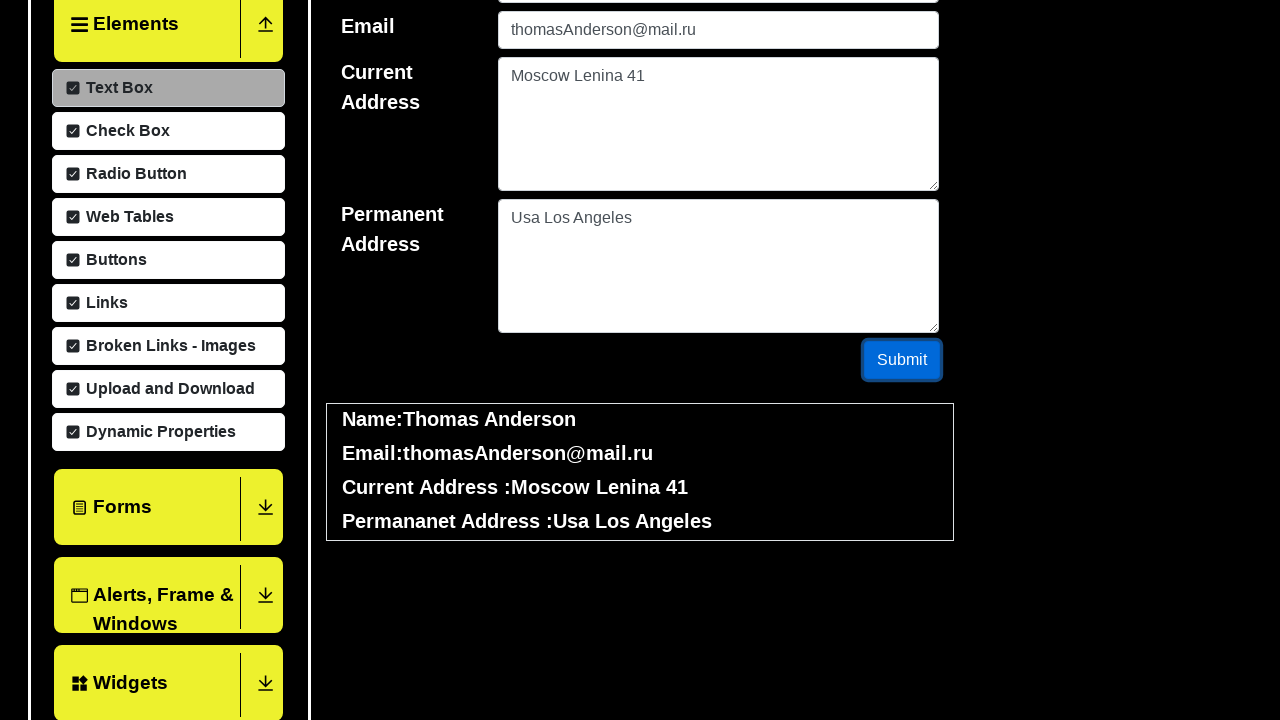

Verified email 'thomasAnderson@mail.ru' is displayed in output
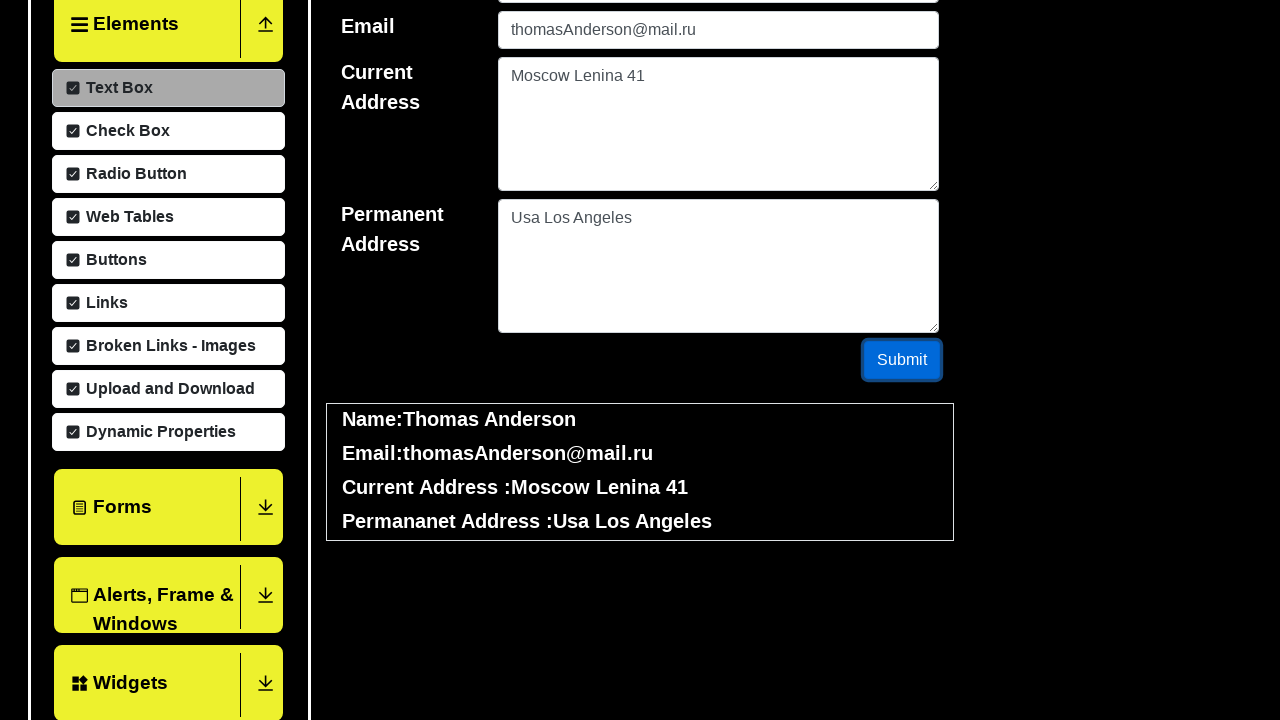

Verified current address 'Moscow Lenina 41' is displayed in output
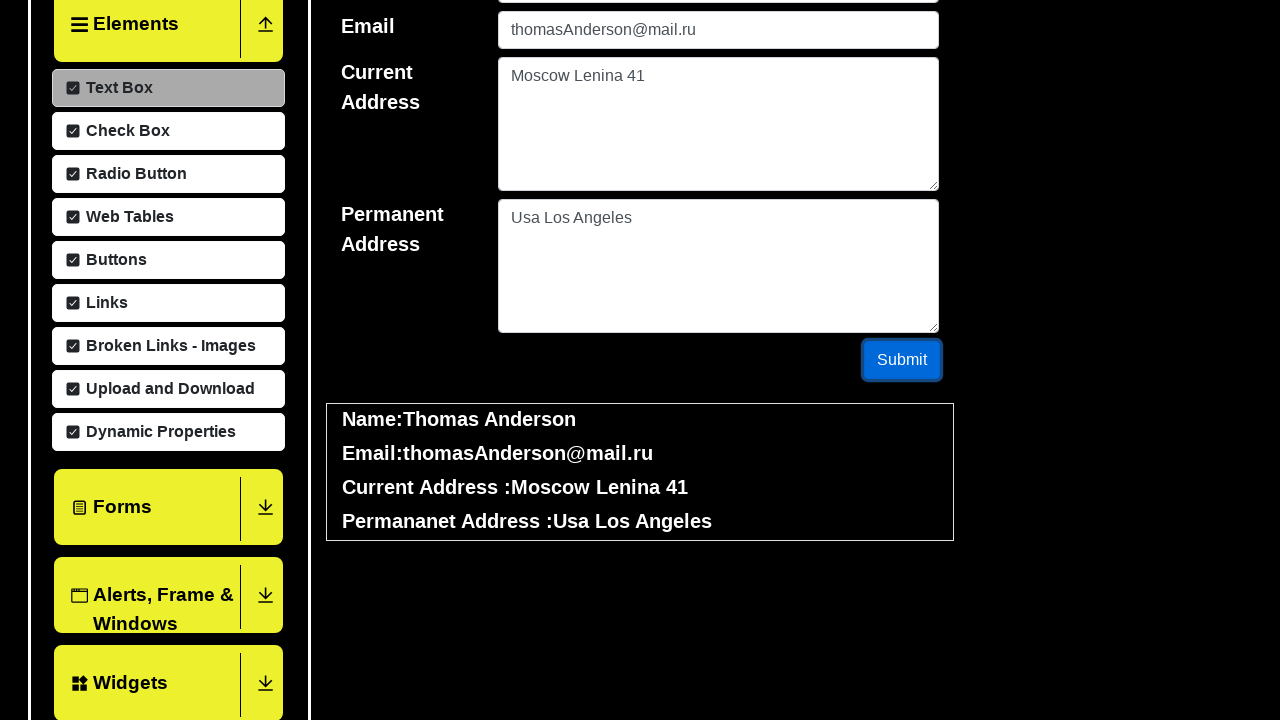

Verified permanent address 'Usa Los Angeles' is displayed in output
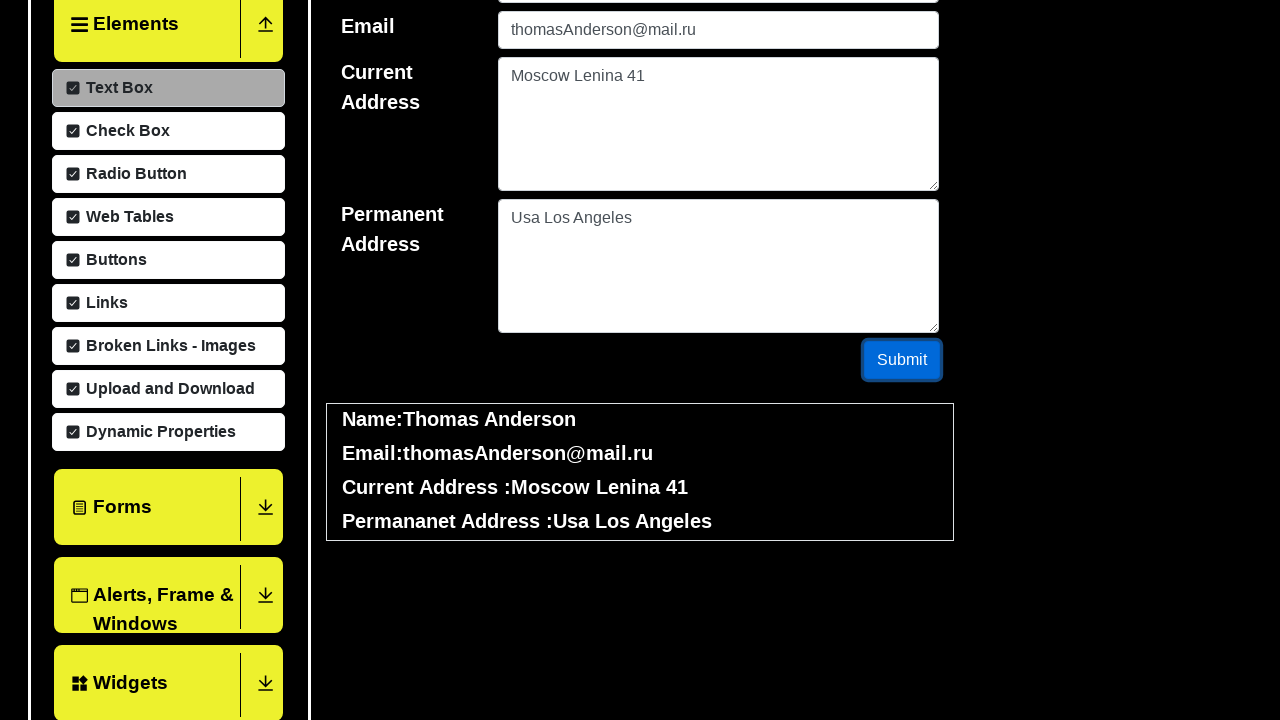

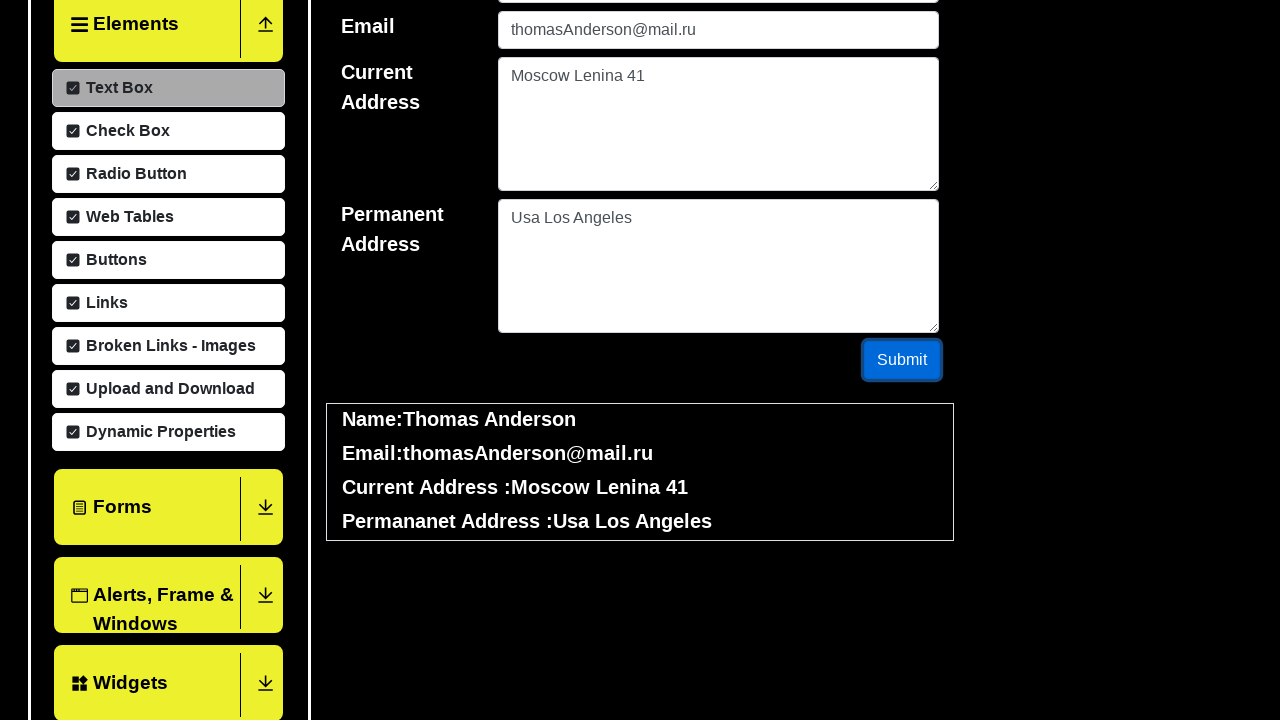